Simple test that navigates to the Ajio e-commerce website homepage and verifies the page loads successfully.

Starting URL: https://www.ajio.com/

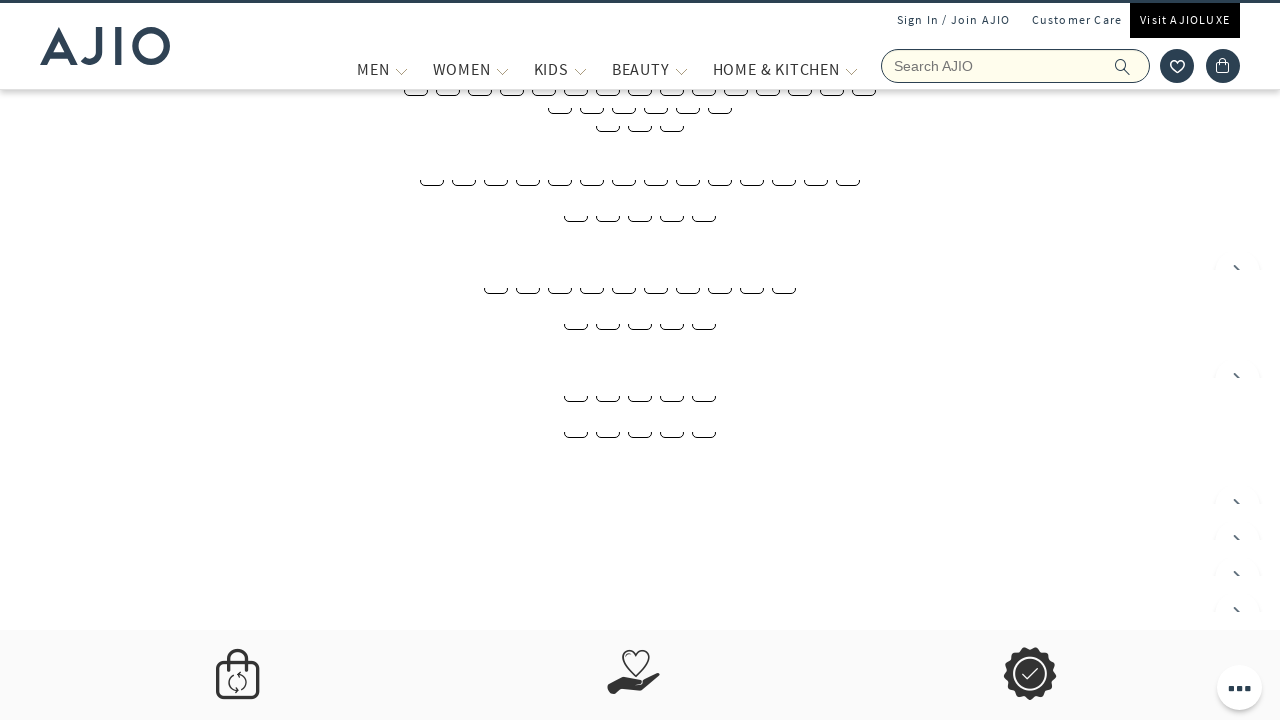

Waited for page to reach domcontentloaded state
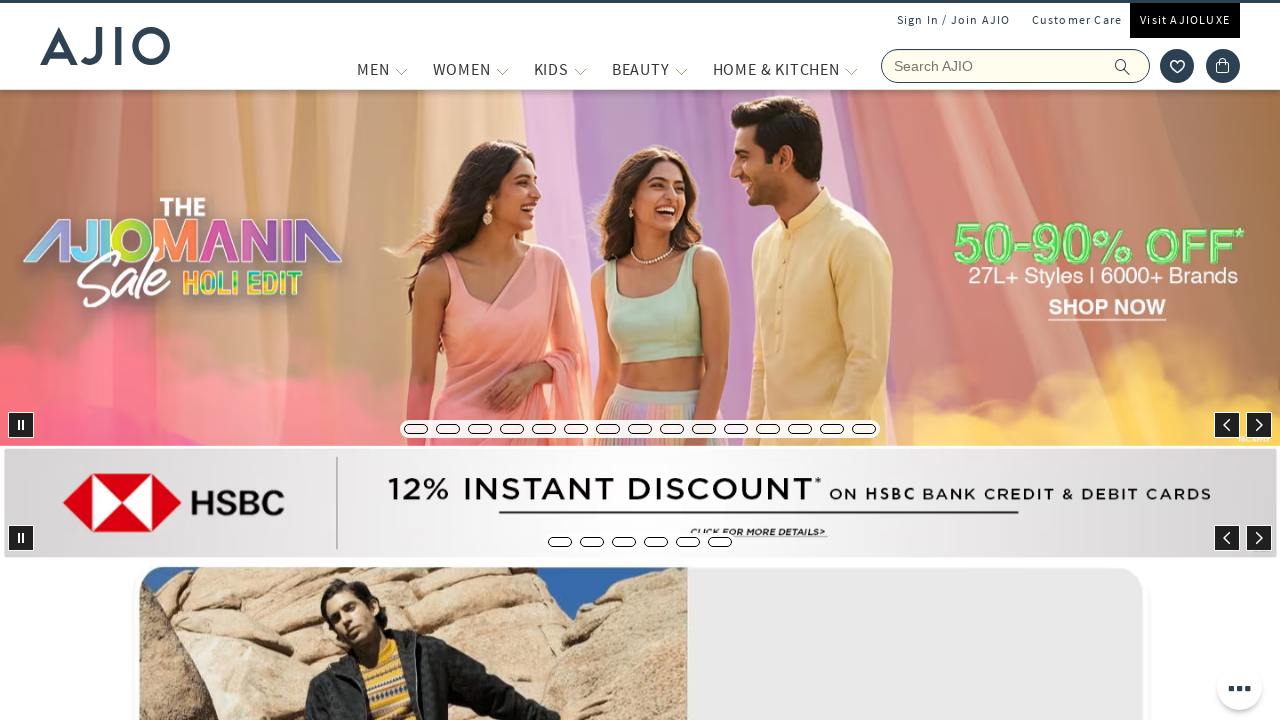

Verified body element is present on Ajio homepage
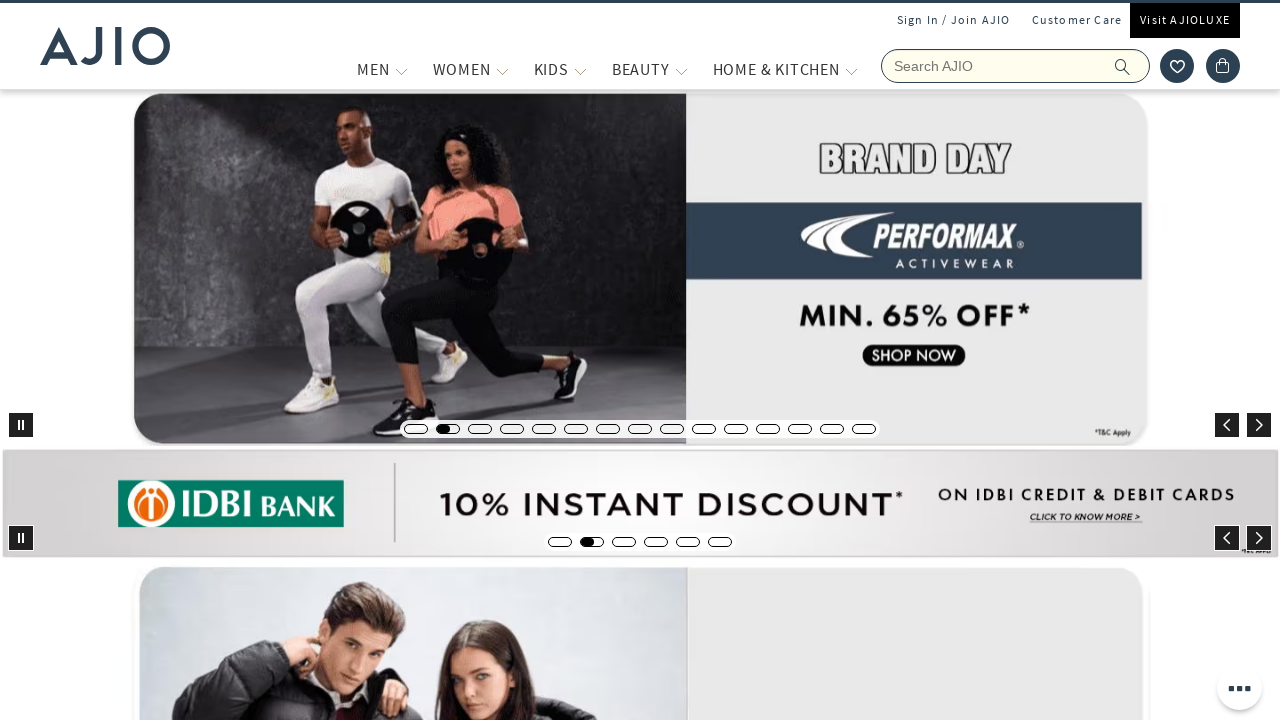

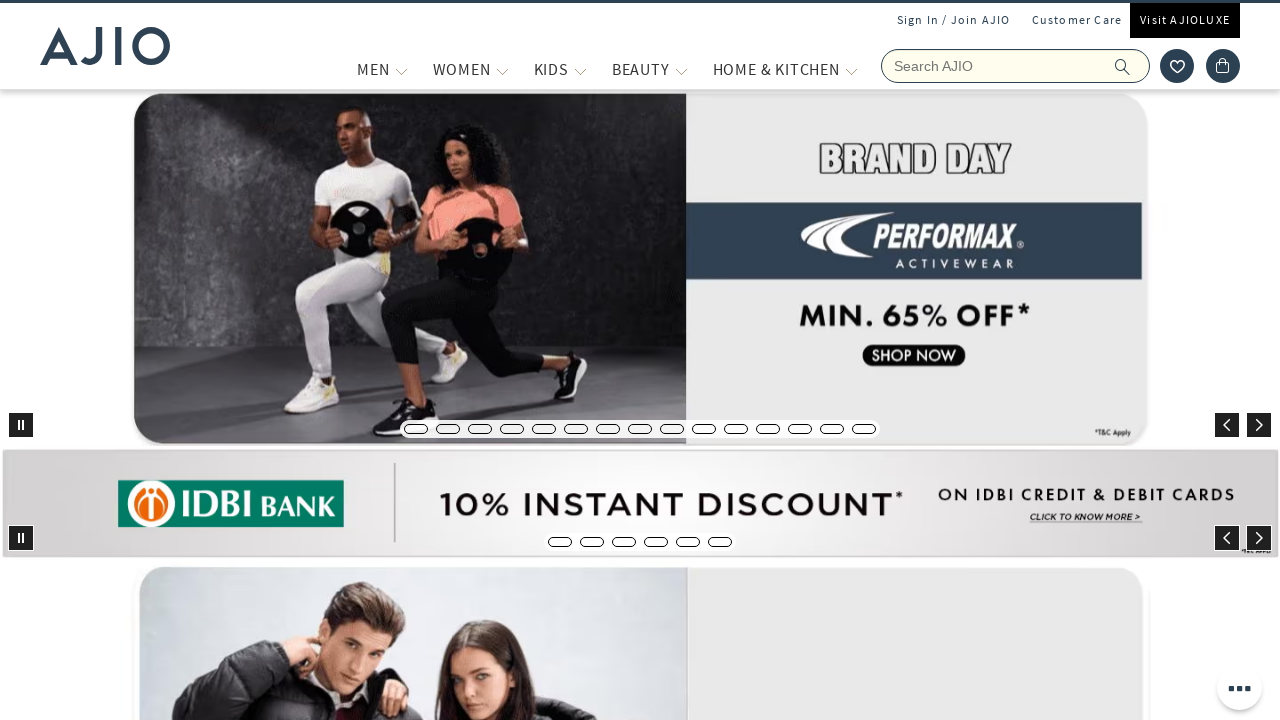